Tests JavaScript alert handling by clicking a button that triggers an alert, capturing the alert message, and accepting/dismissing the alert.

Starting URL: https://demo.automationtesting.in/Alerts.html

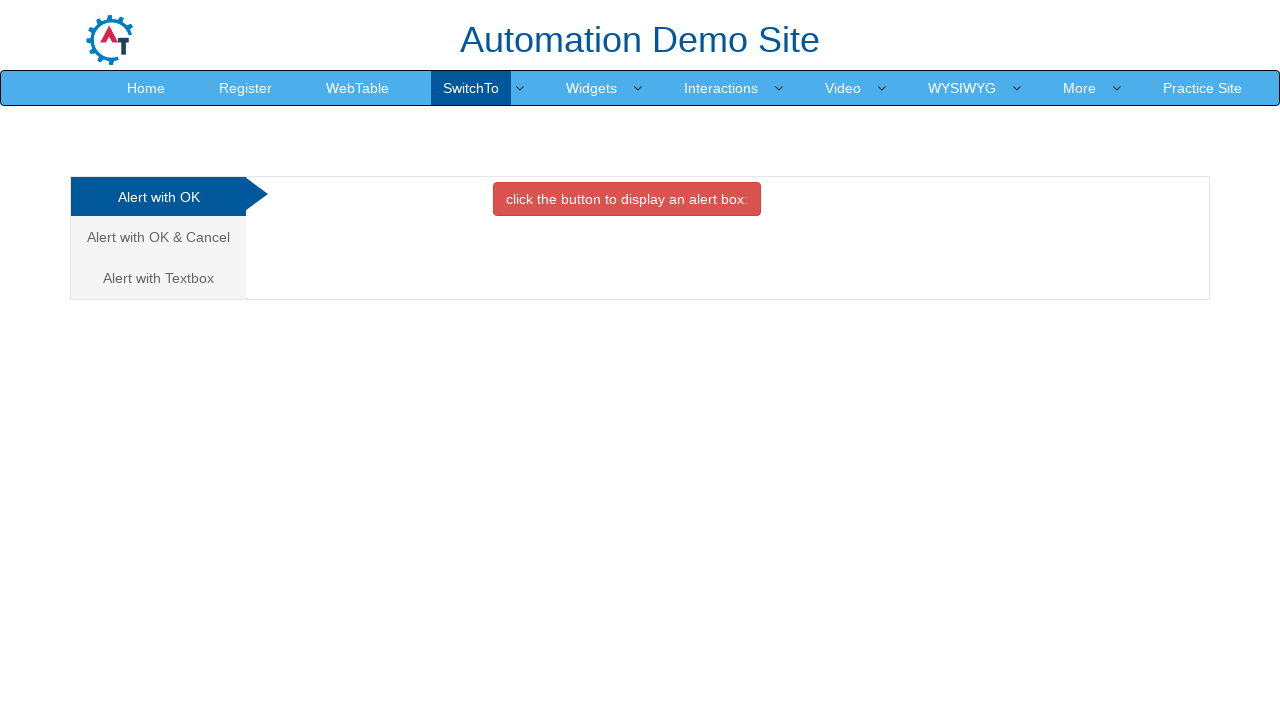

Set viewport size to 1920x1080
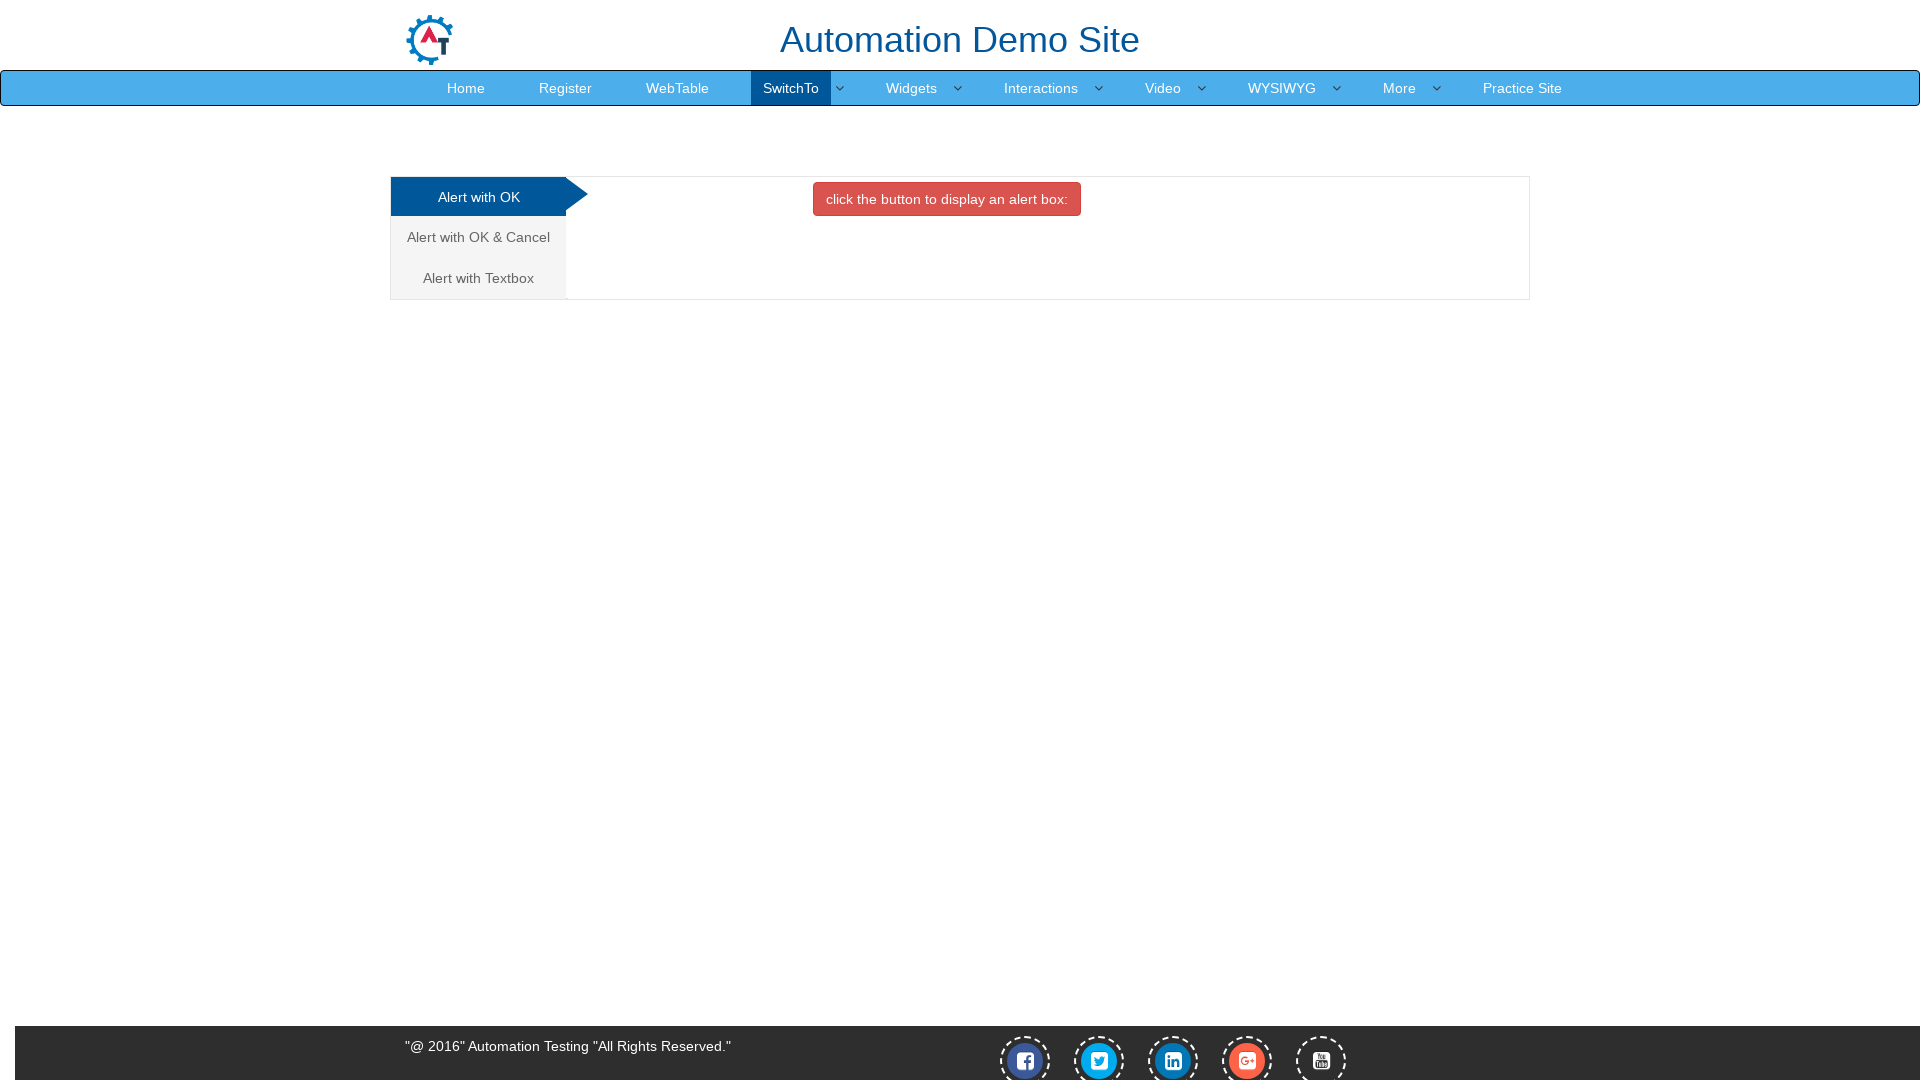

Set up dialog handler to capture and accept alerts
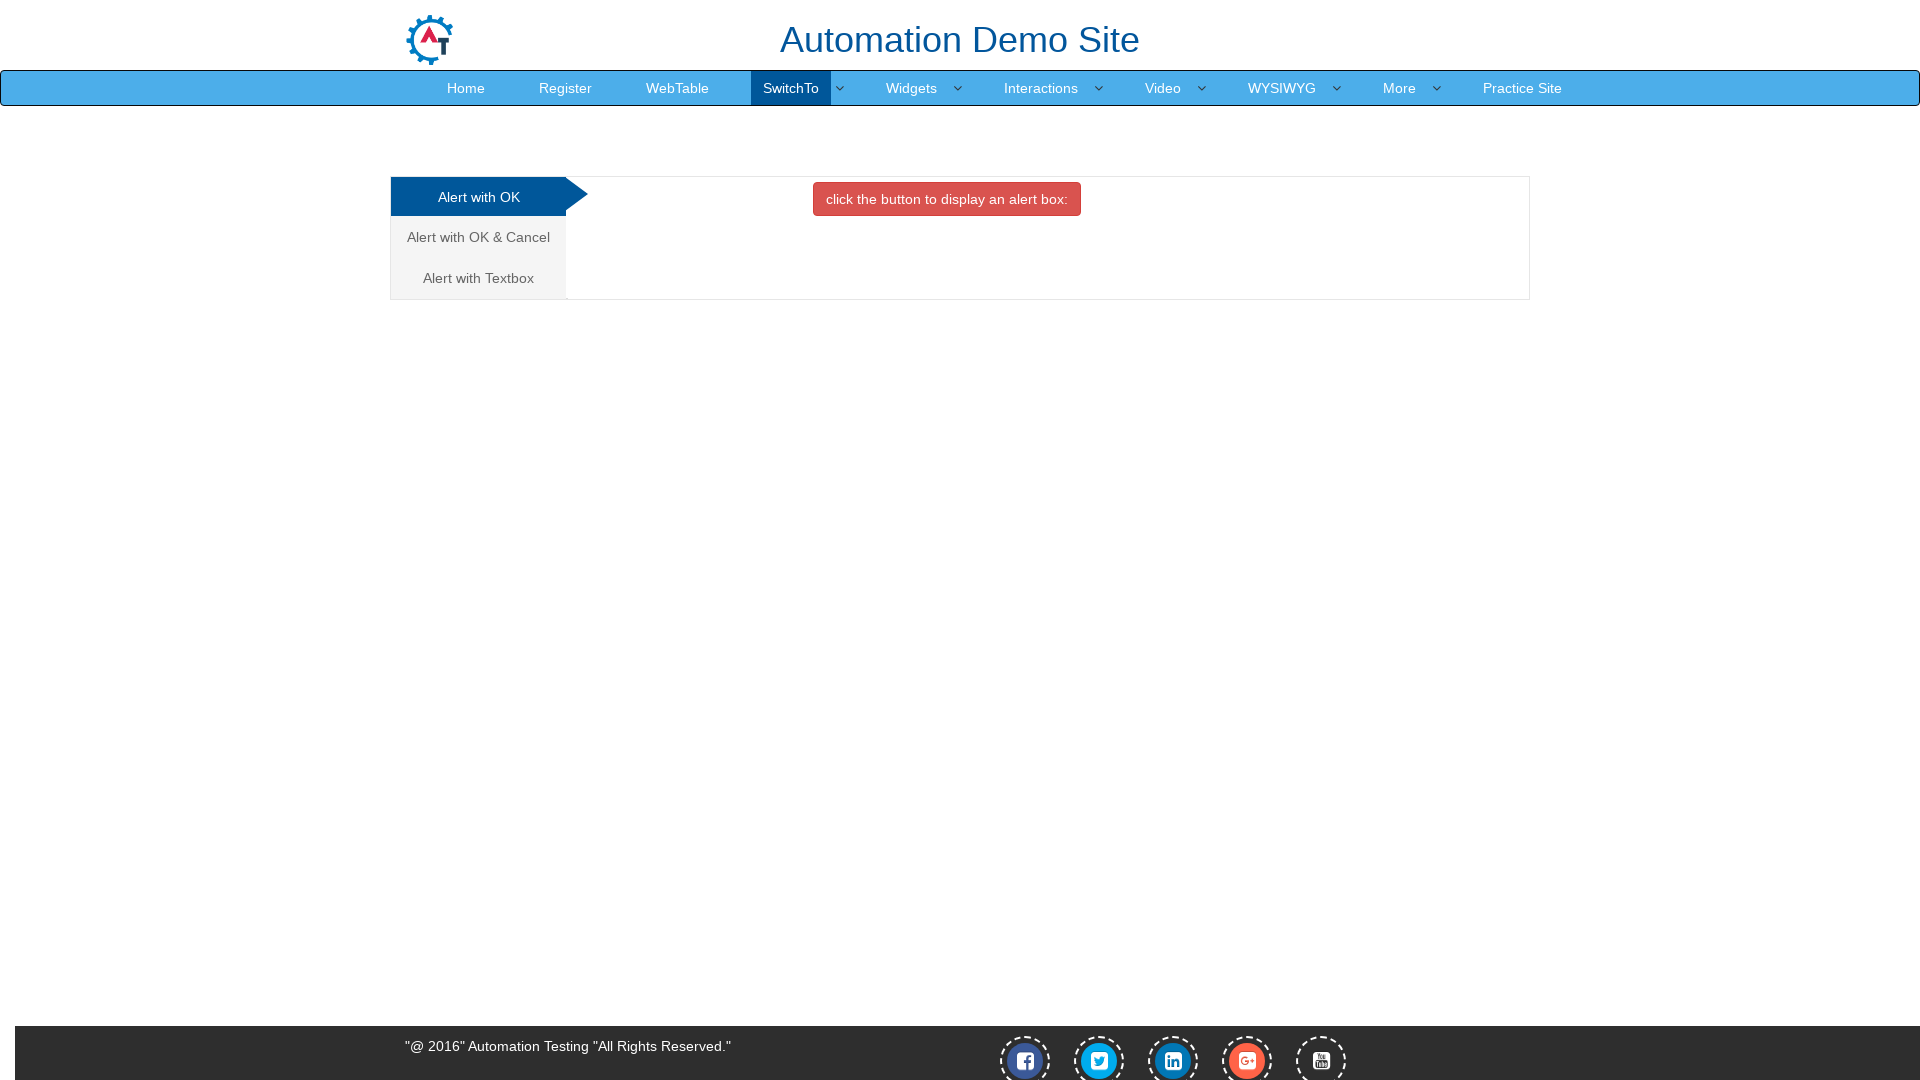

Clicked the alert trigger button at (947, 199) on .btn.btn-danger
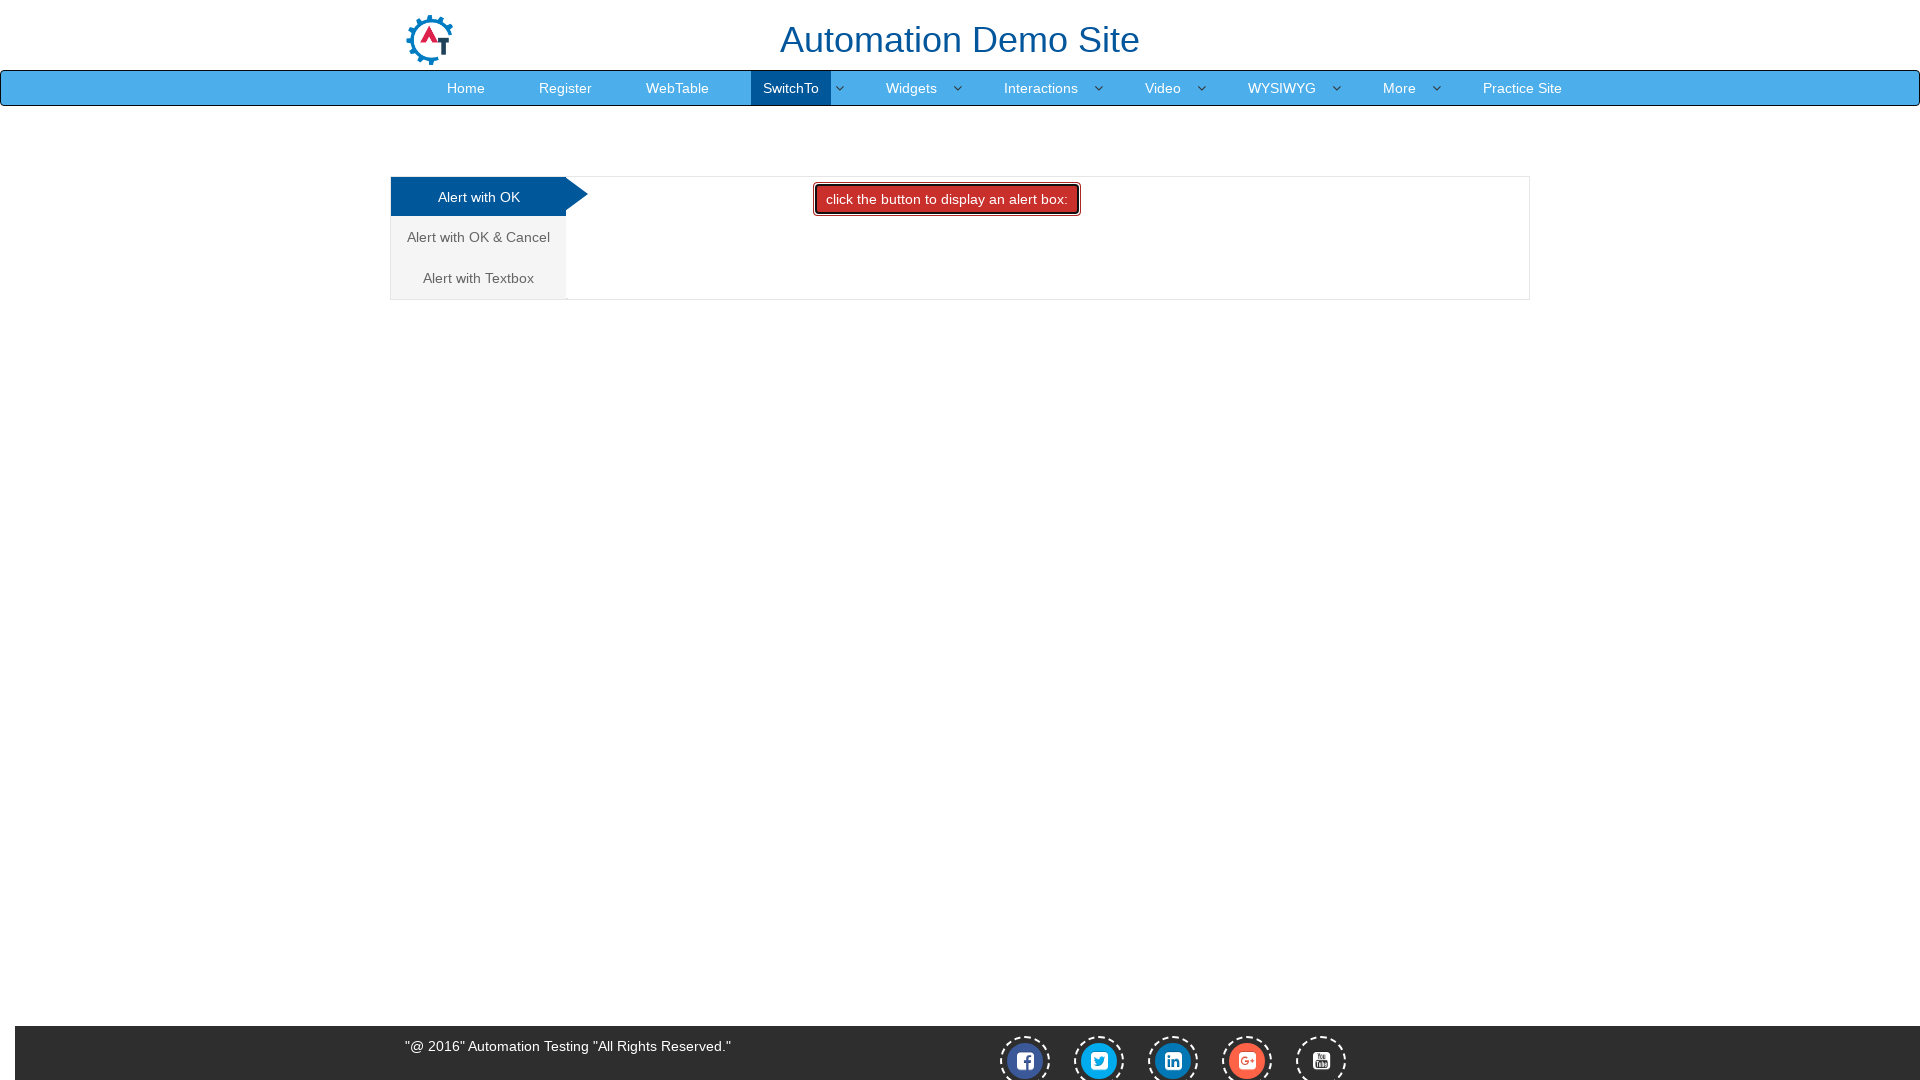

Waited for alert to be processed and accepted
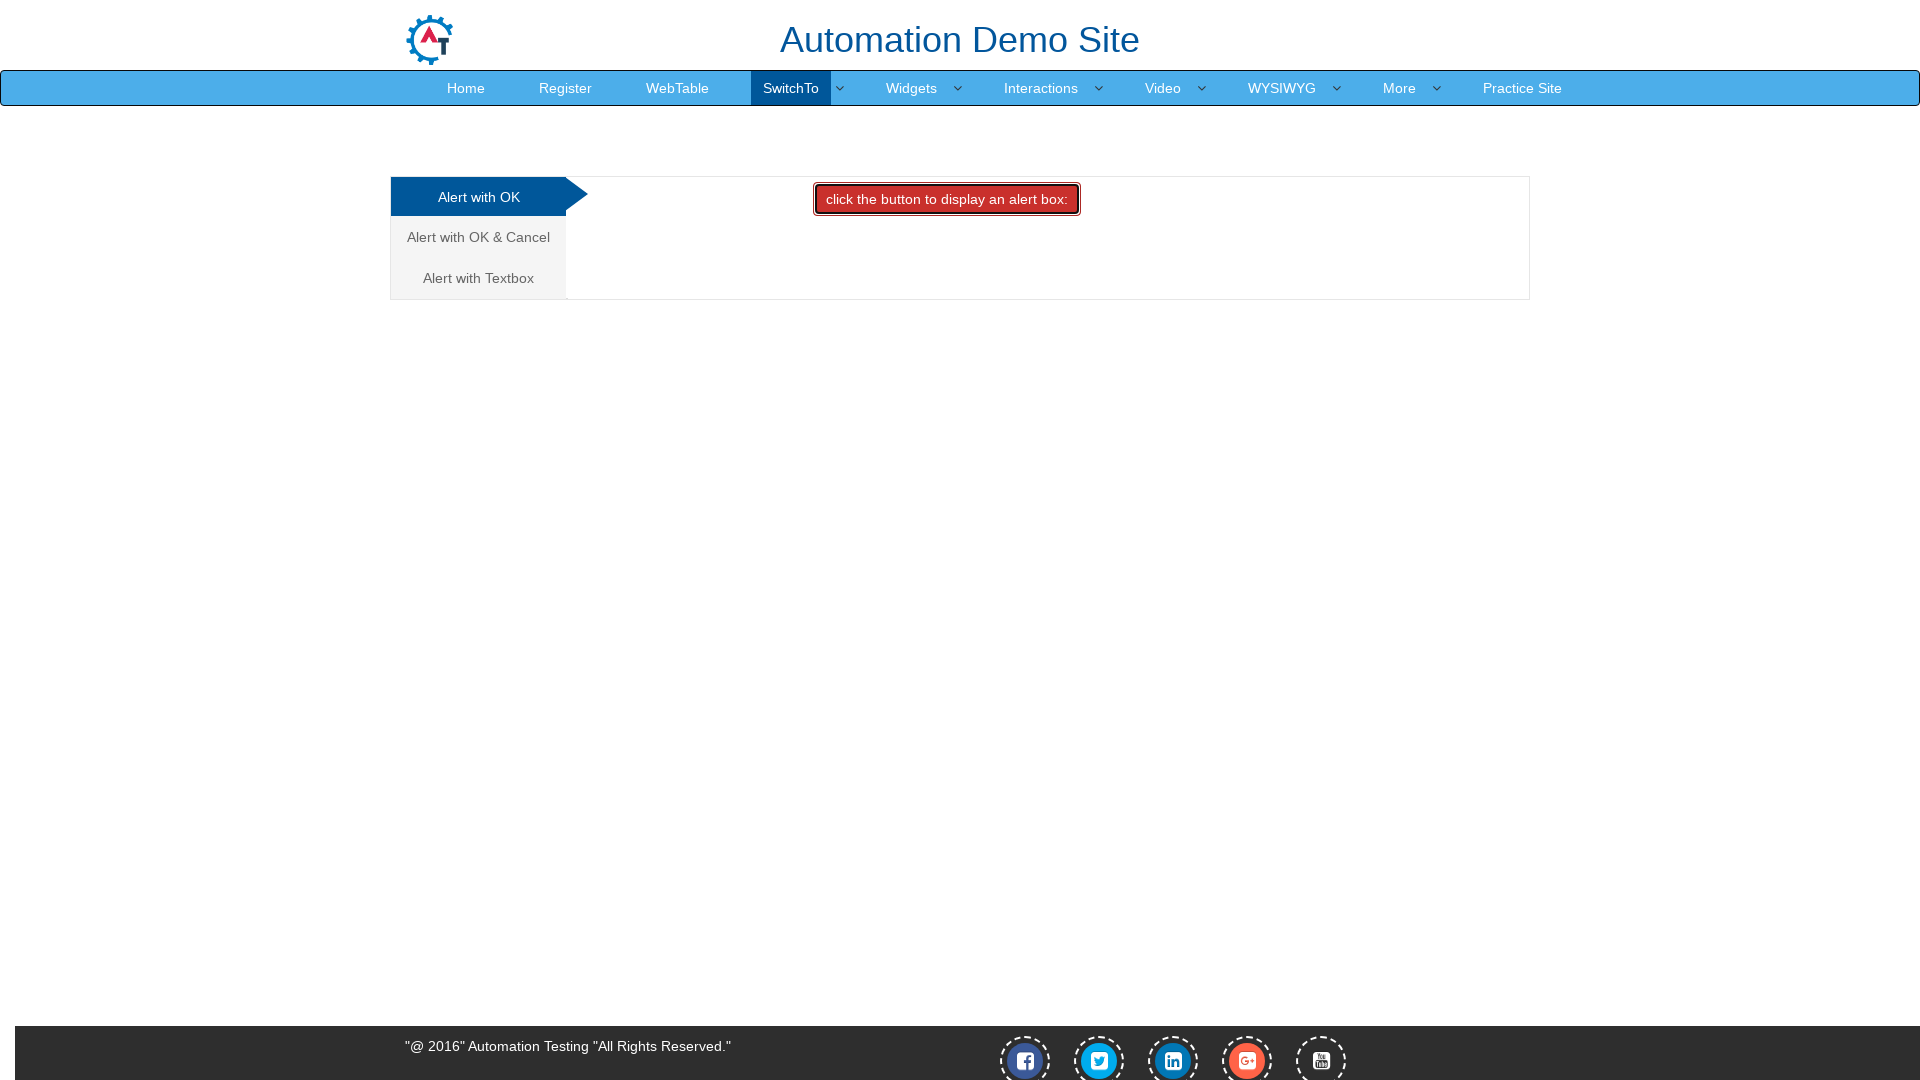

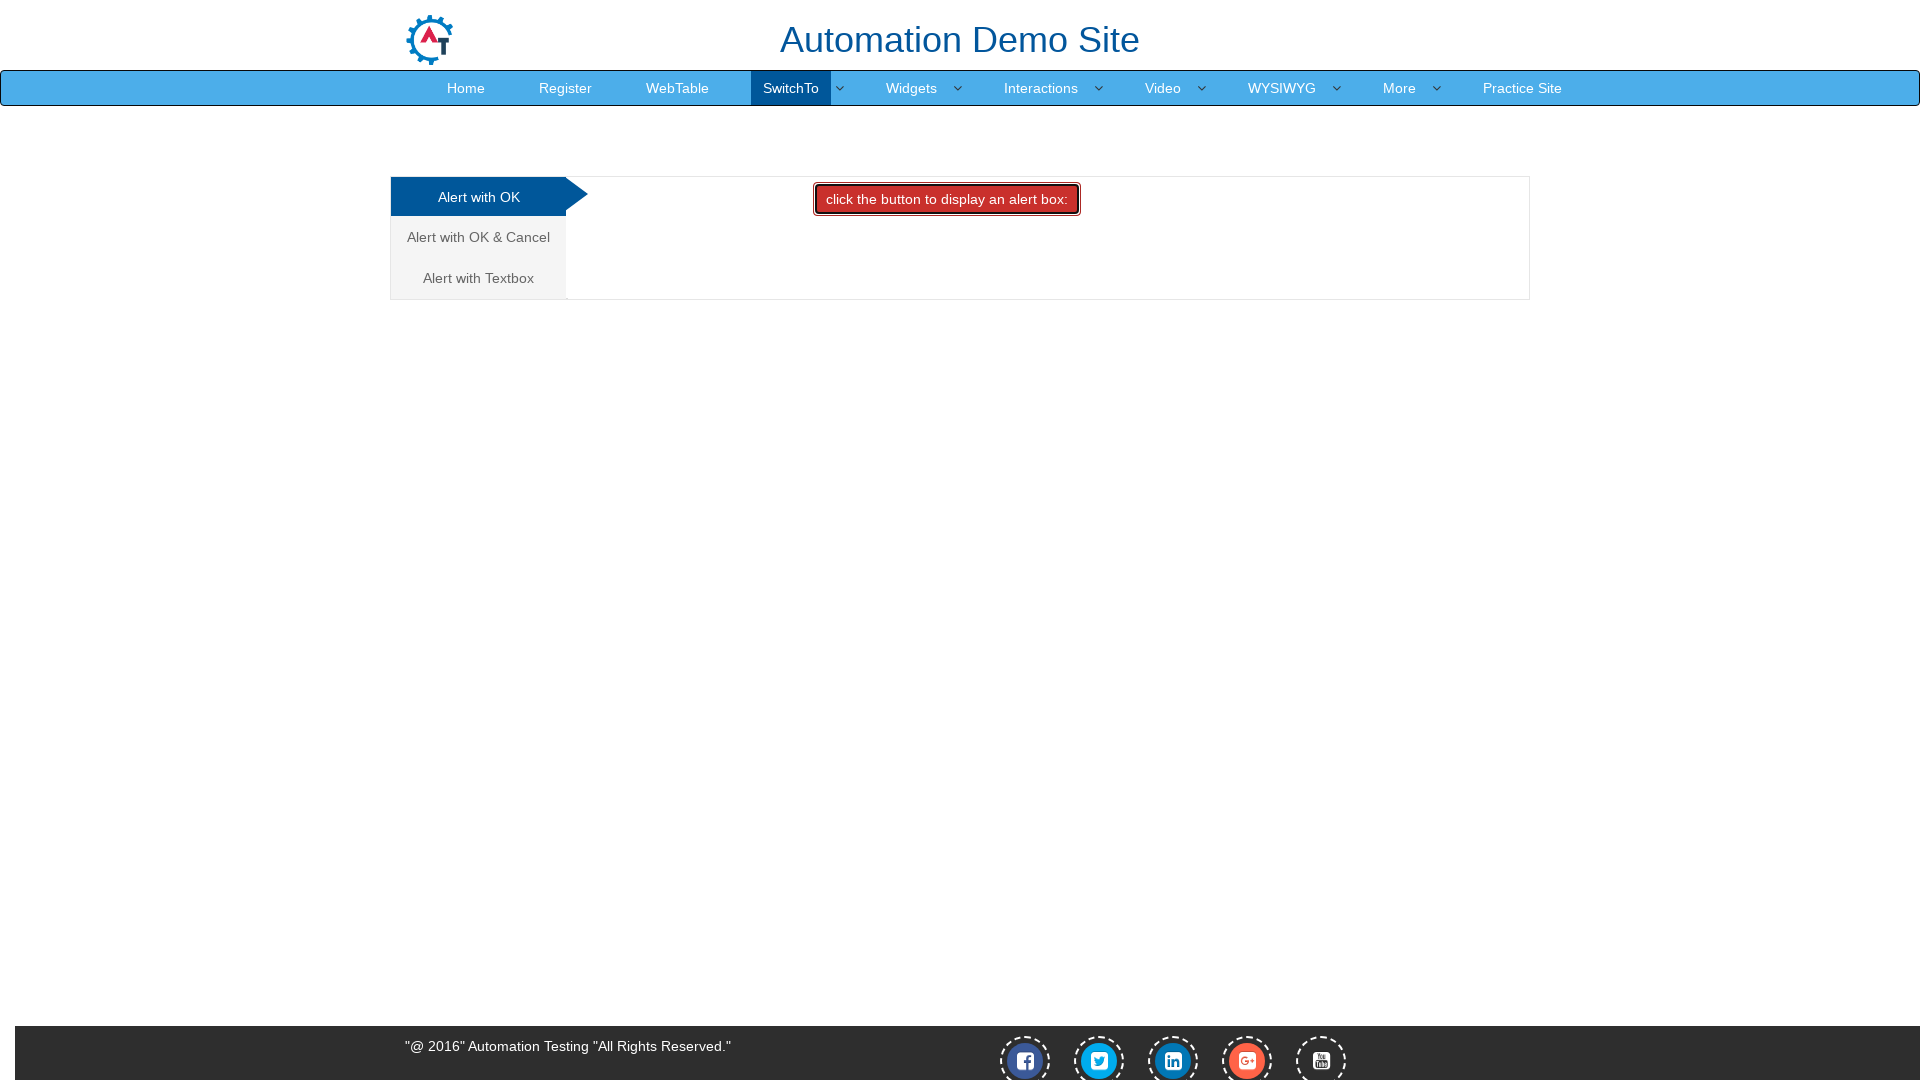